Tests multi-select dropdown functionality by selecting the first 4 options by index, then deselecting all of them to verify both selection and deselection work correctly.

Starting URL: http://omayo.blogspot.com/2013/05/page-one.html

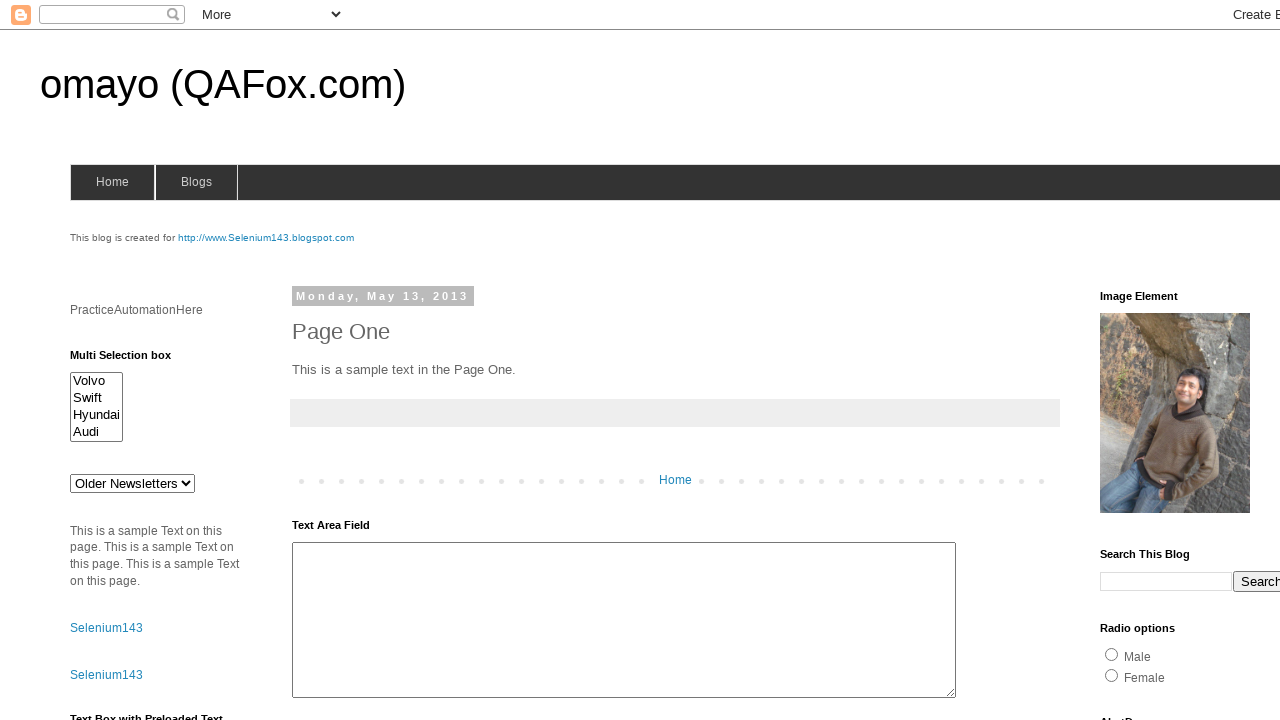

Multi-select dropdown became visible
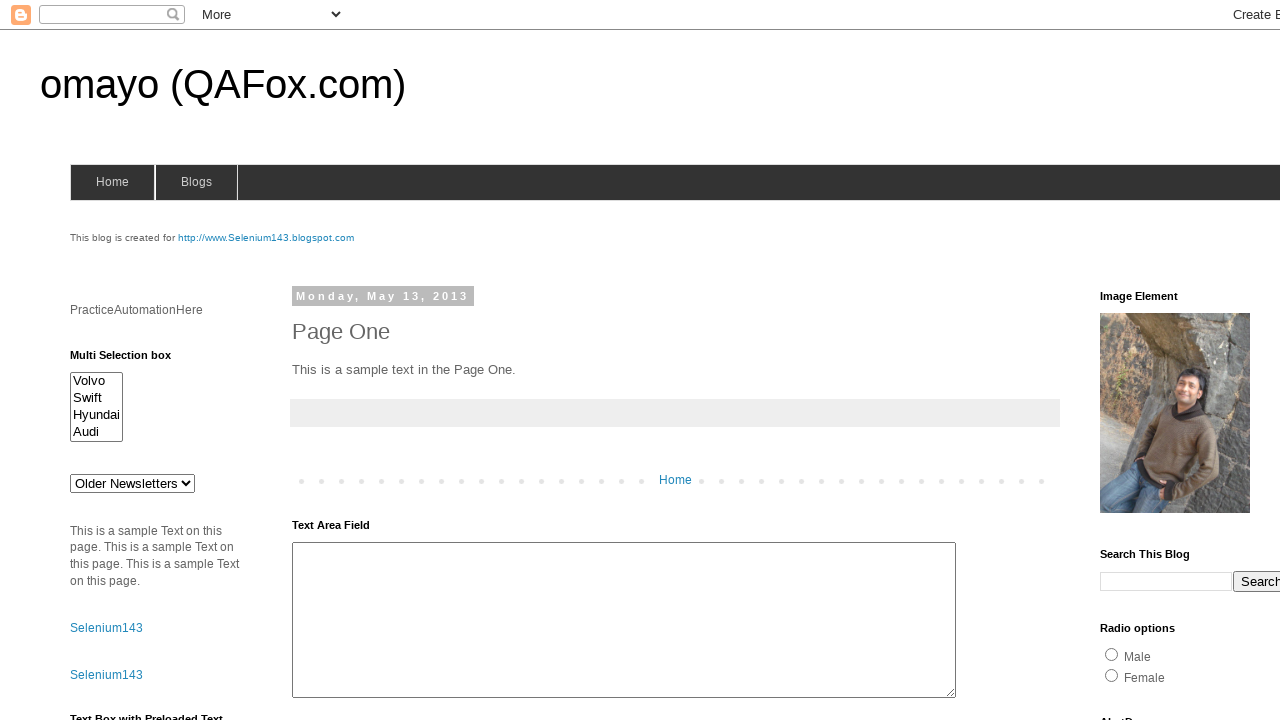

Selected first option (index 0) from multi-select dropdown on #multiselect1
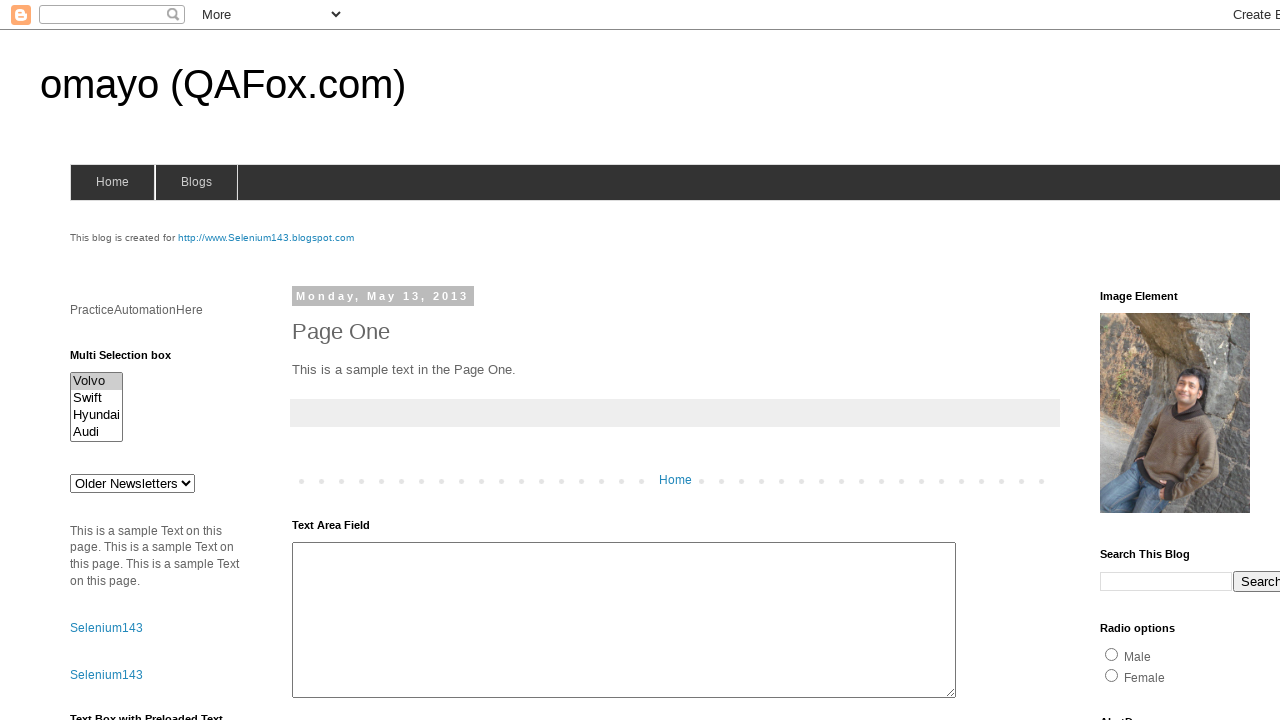

Selected second option (index 1) from multi-select dropdown on #multiselect1
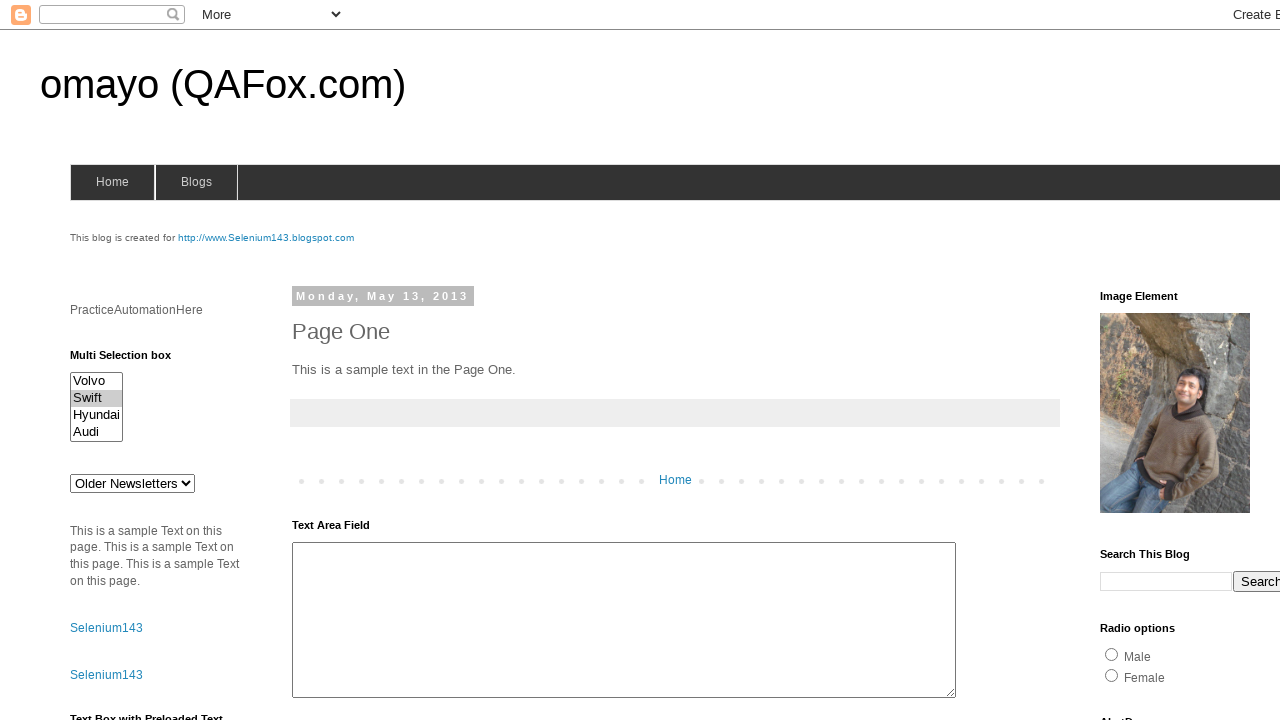

Selected third option (index 2) from multi-select dropdown on #multiselect1
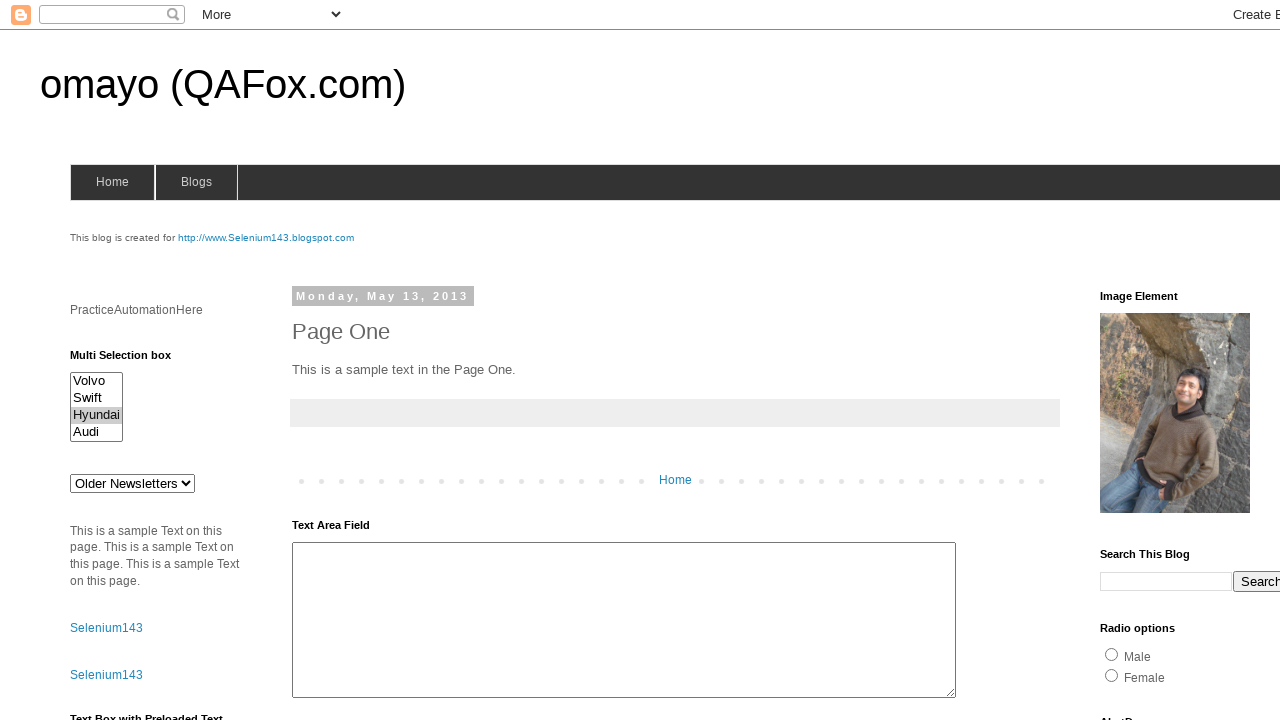

Selected fourth option (index 3) from multi-select dropdown on #multiselect1
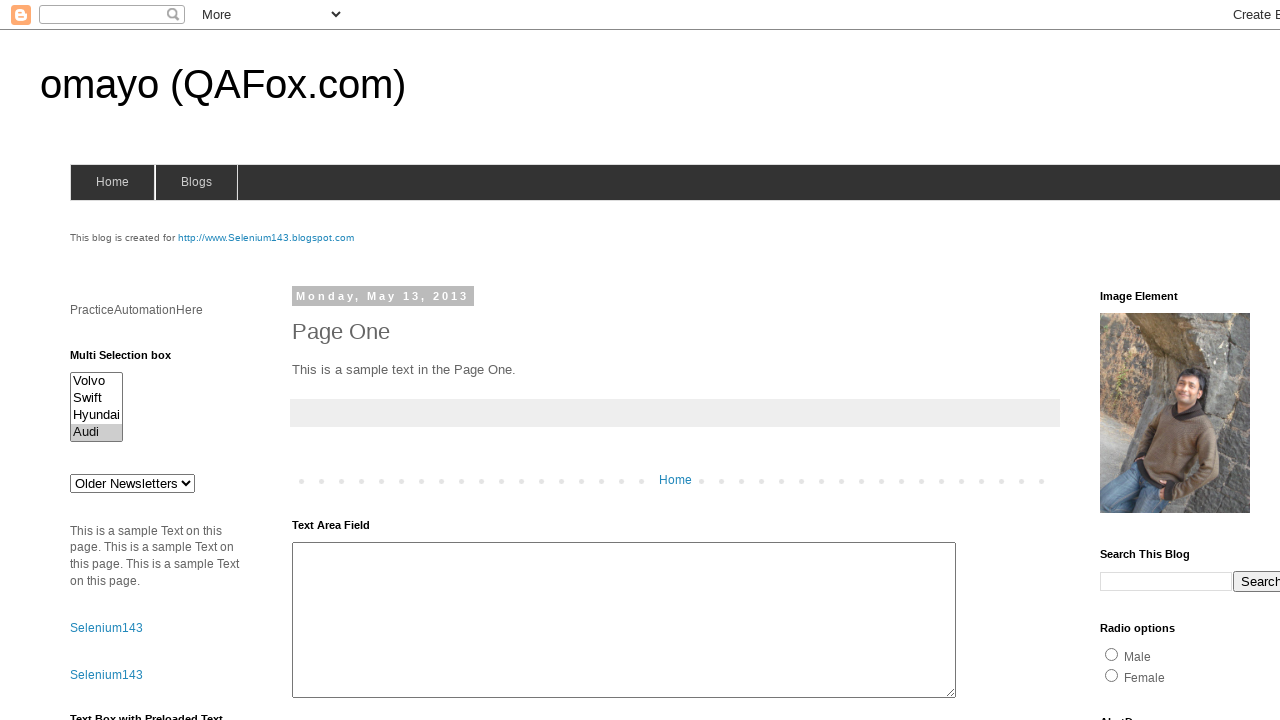

Waited 1 second to observe selected options
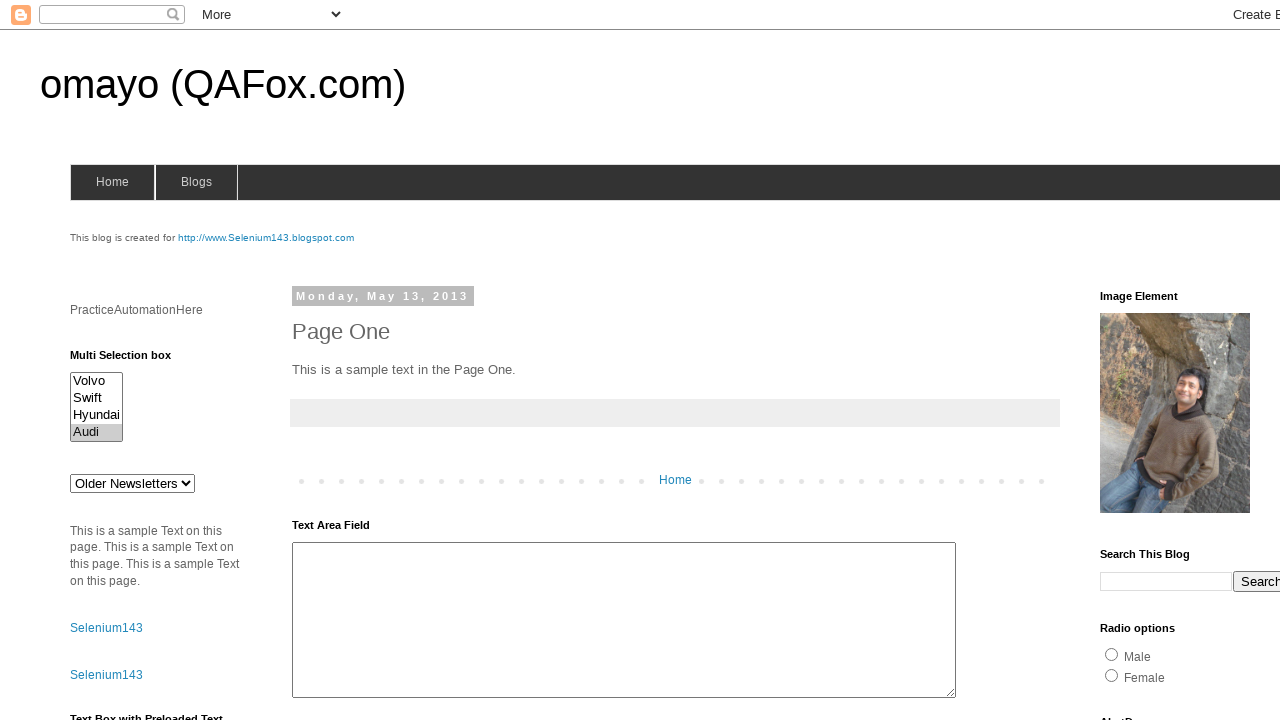

Located all options in the multi-select dropdown
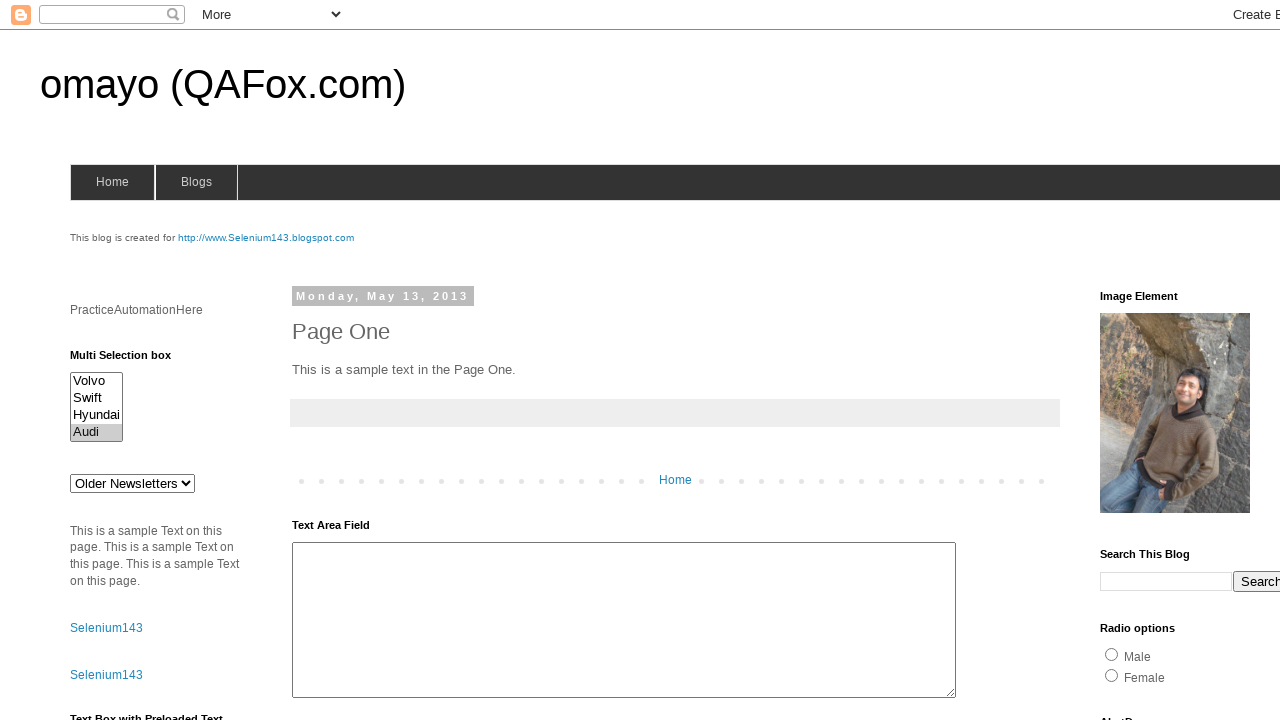

Deselected all options from multi-select dropdown
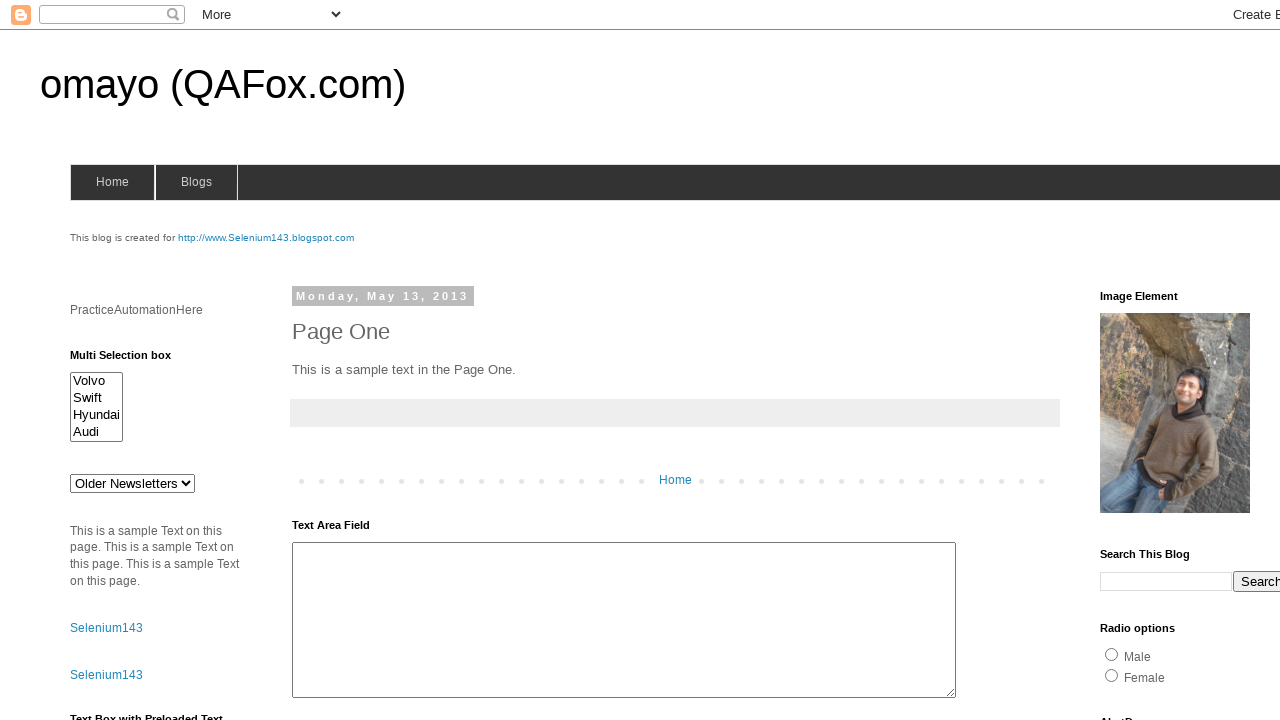

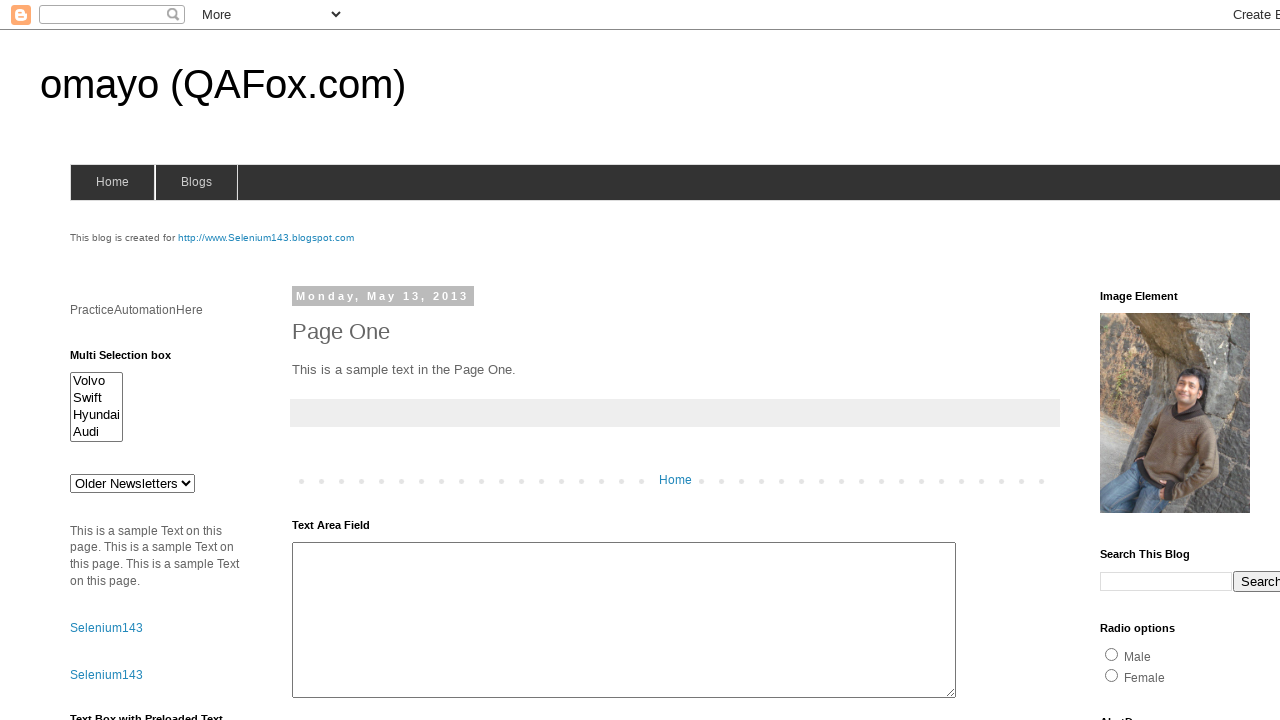